Tests navigation to radio buttons section and verifies the presence and labels of three radio button options

Starting URL: https://demoqa.com/

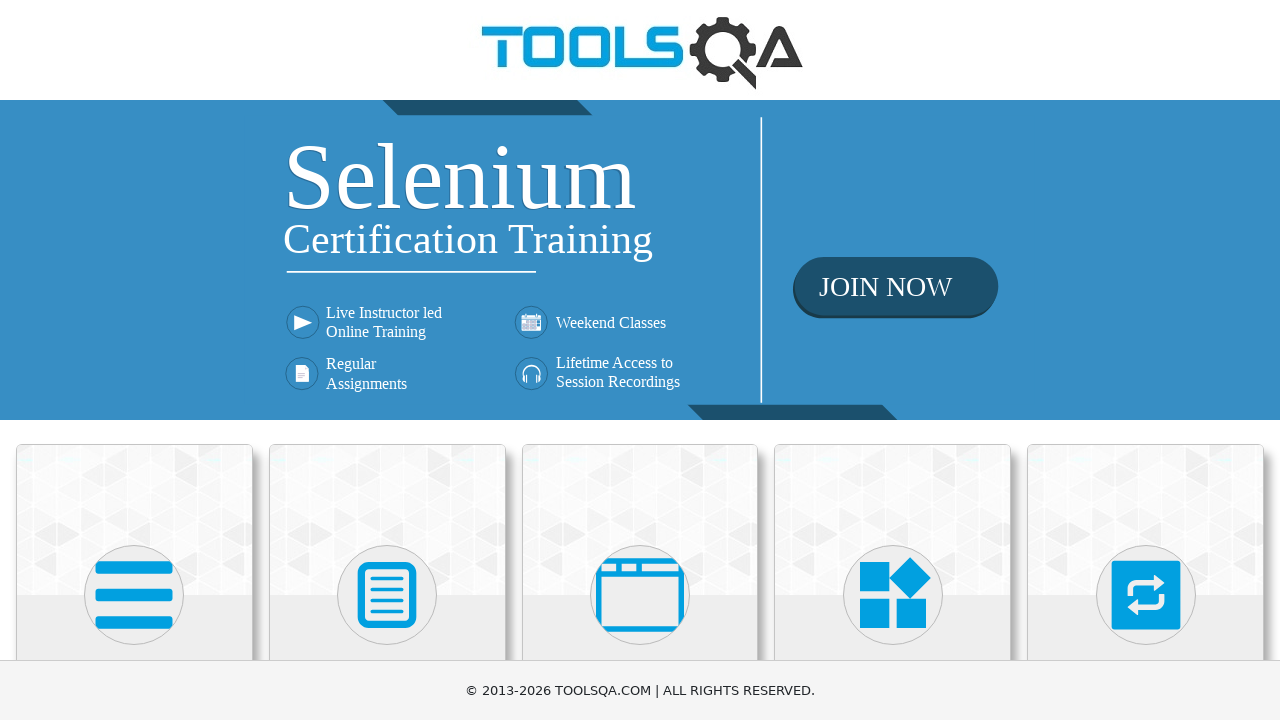

Clicked on Elements card at (134, 595) on div:nth-of-type(1) > div > .avatar.mx-auto.white
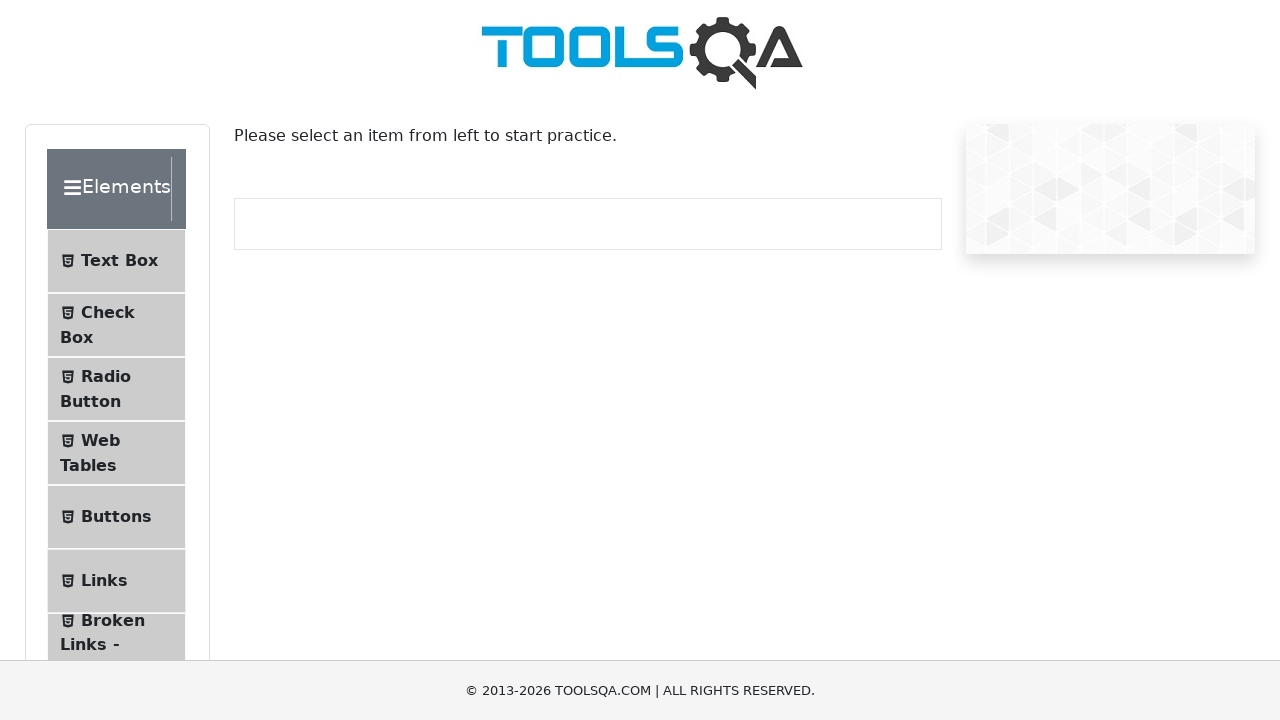

Clicked on Radio Button menu item at (116, 389) on #item-2
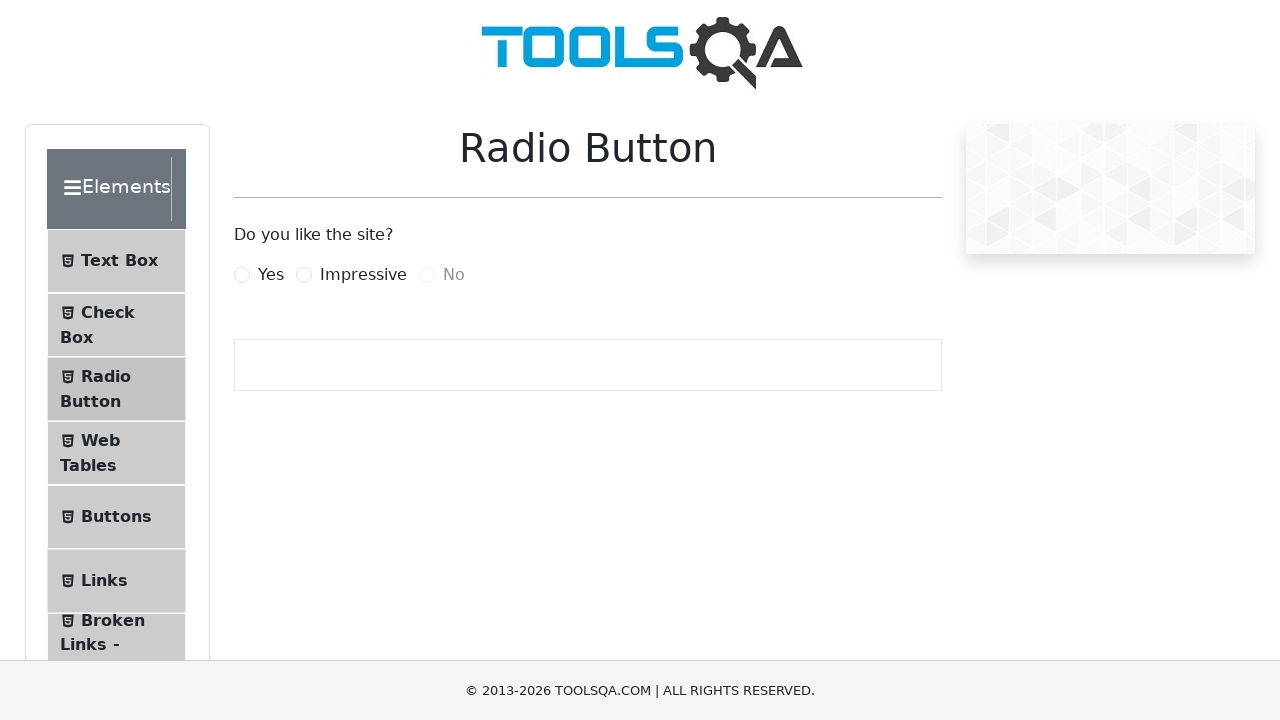

Verified 'Yes' radio button label is displayed
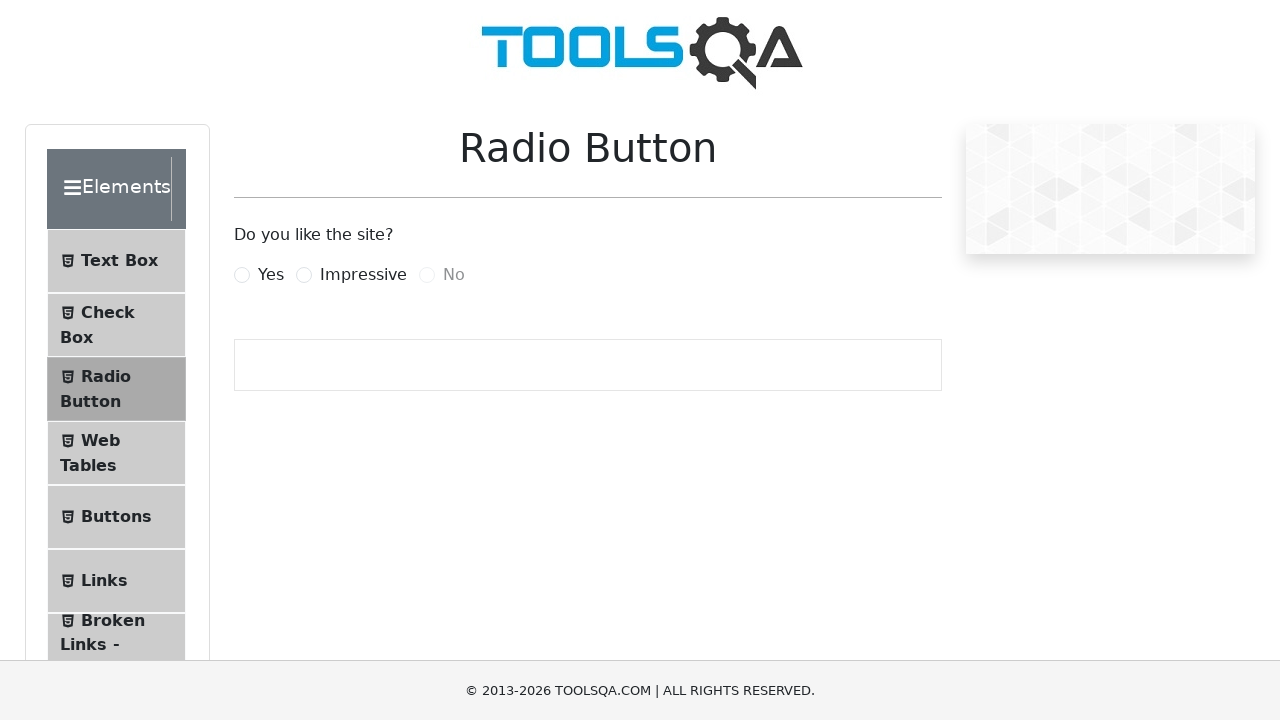

Verified 'Impressive' radio button label is displayed
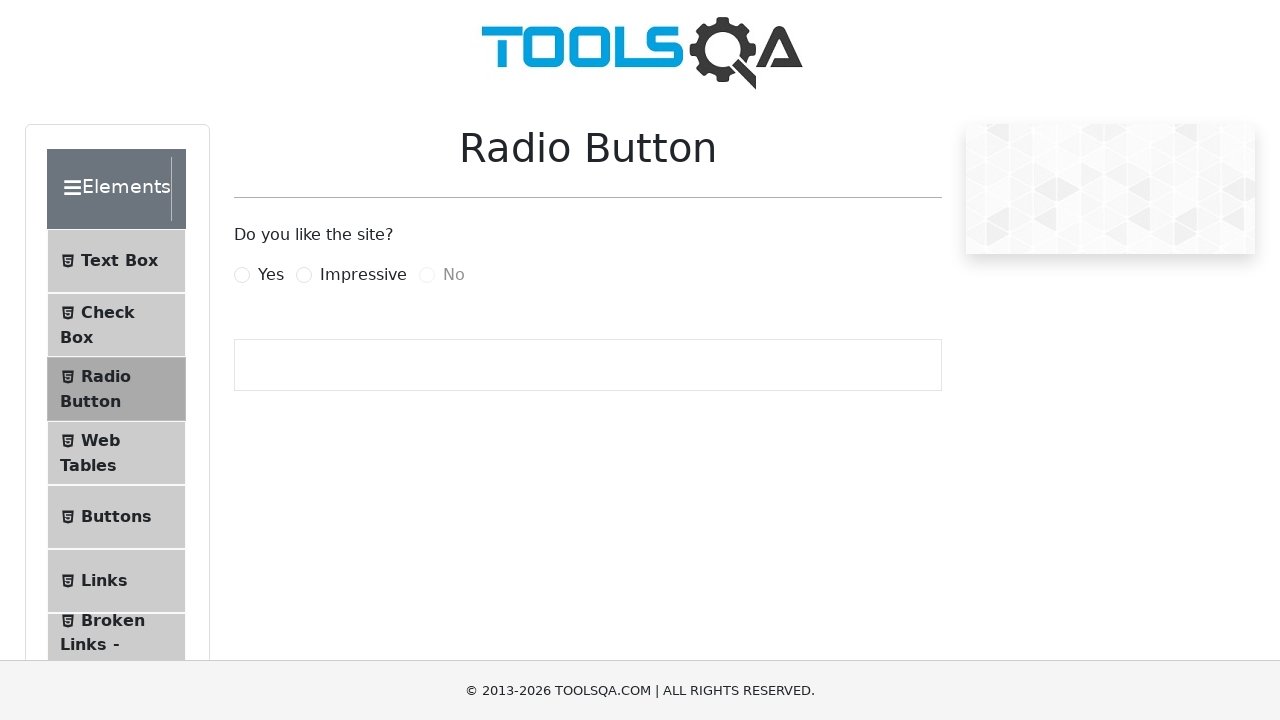

Verified 'No' radio button label is displayed
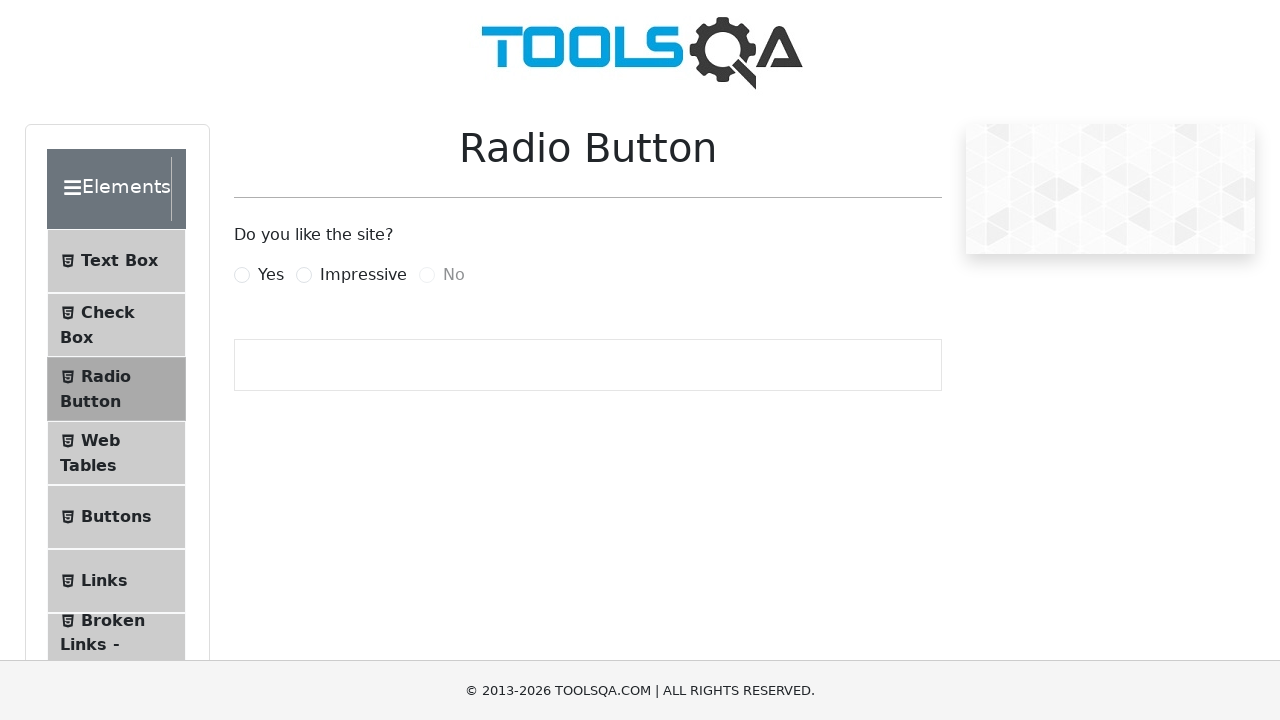

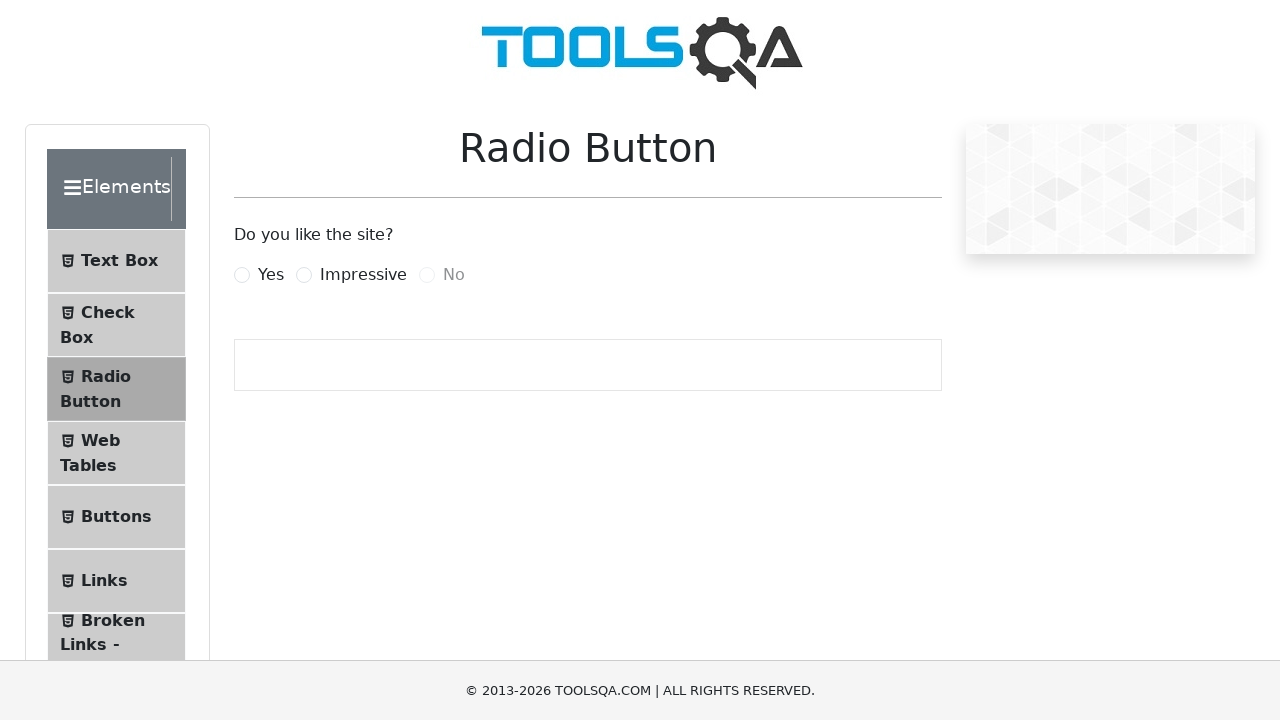